Tests dynamic control visibility by clicking a toggle button to hide a checkbox and waiting for it to disappear from the page.

Starting URL: https://v1.training-support.net/selenium/dynamic-controls

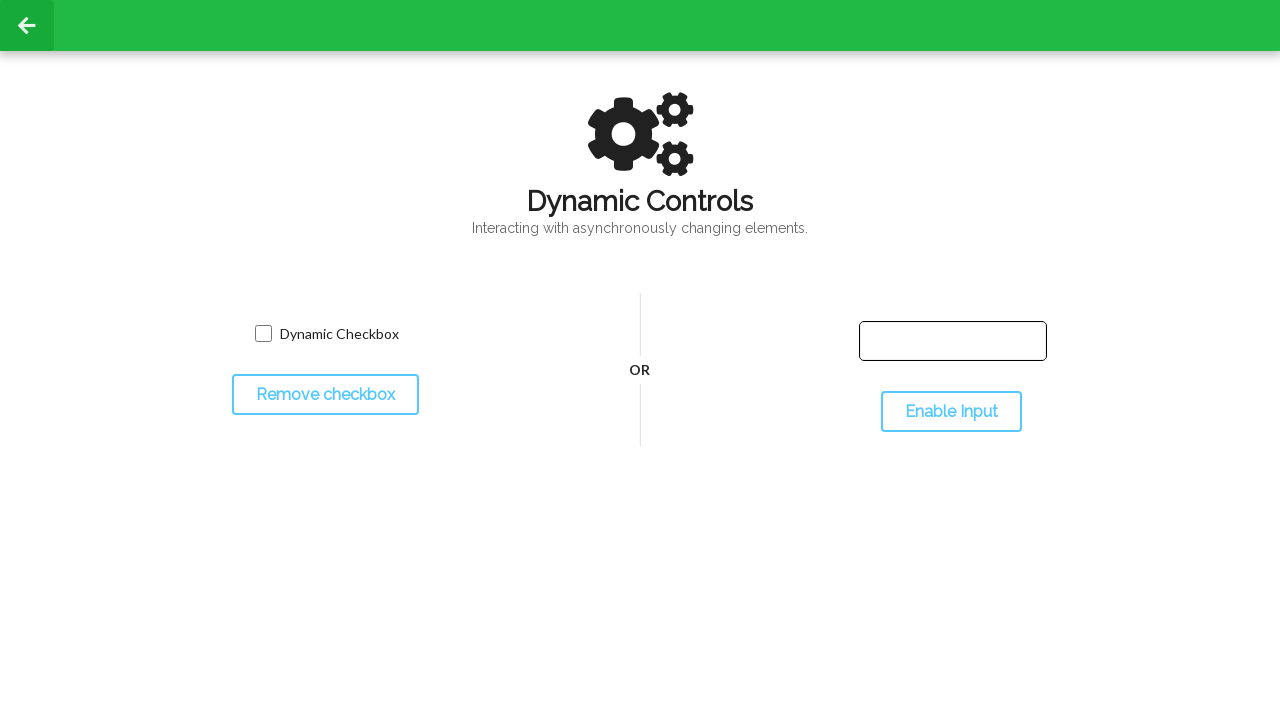

Verified checkbox is initially visible
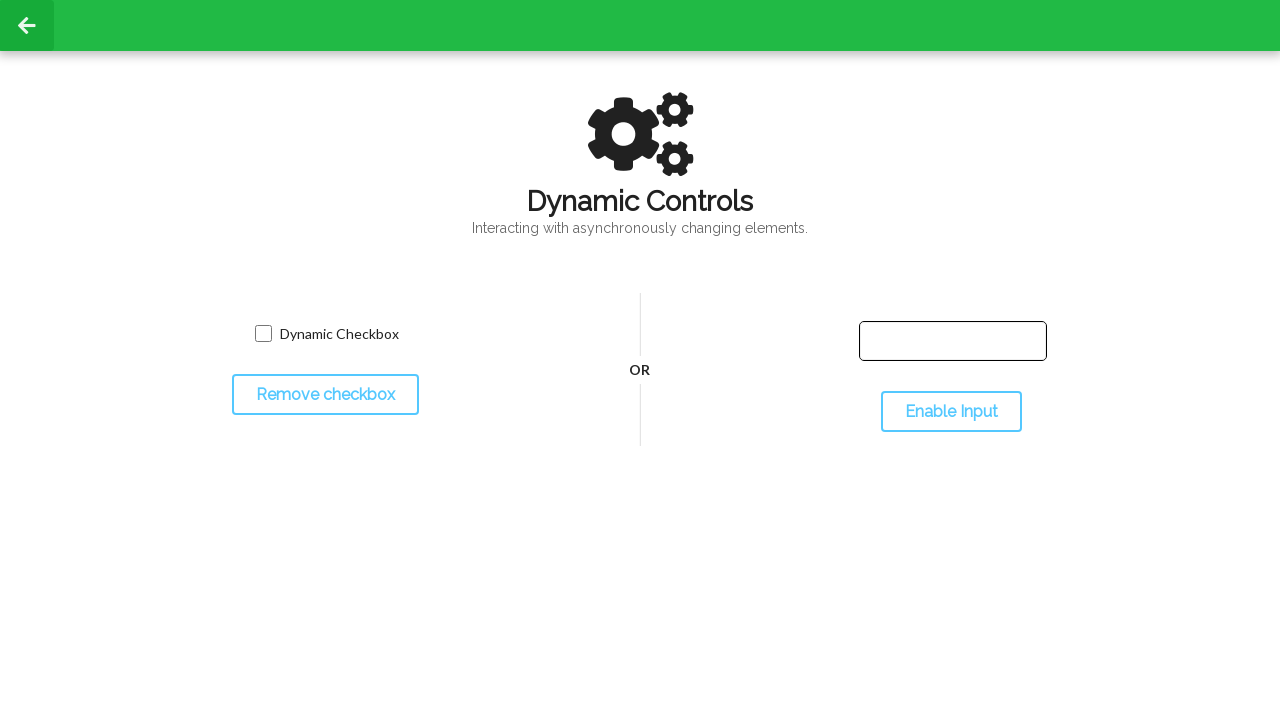

Clicked toggle button to hide checkbox at (325, 395) on #toggleCheckbox
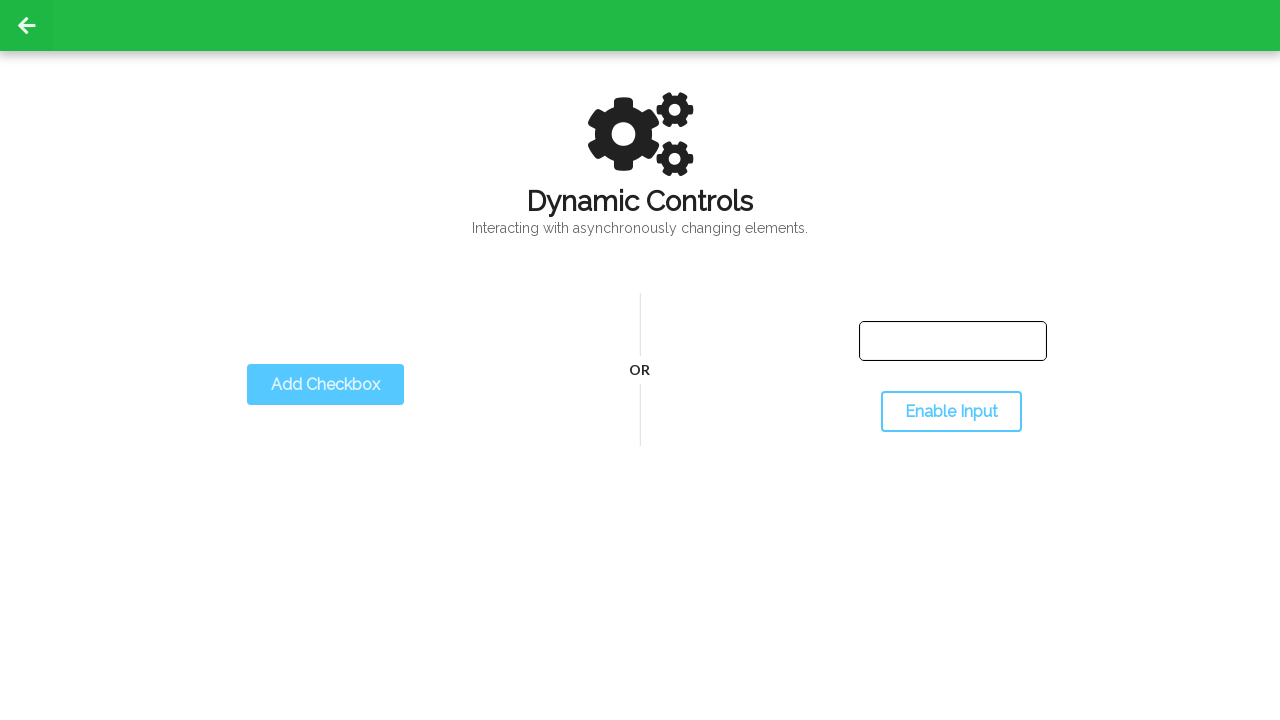

Checkbox successfully hidden after toggle
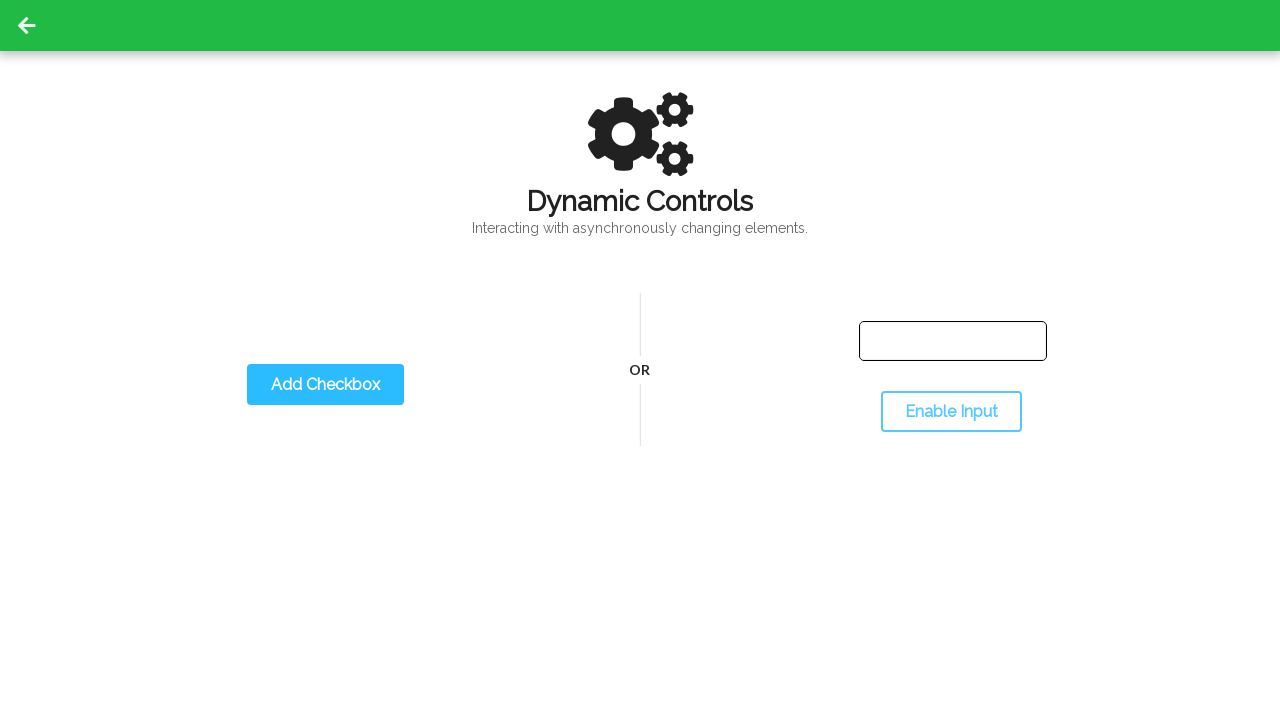

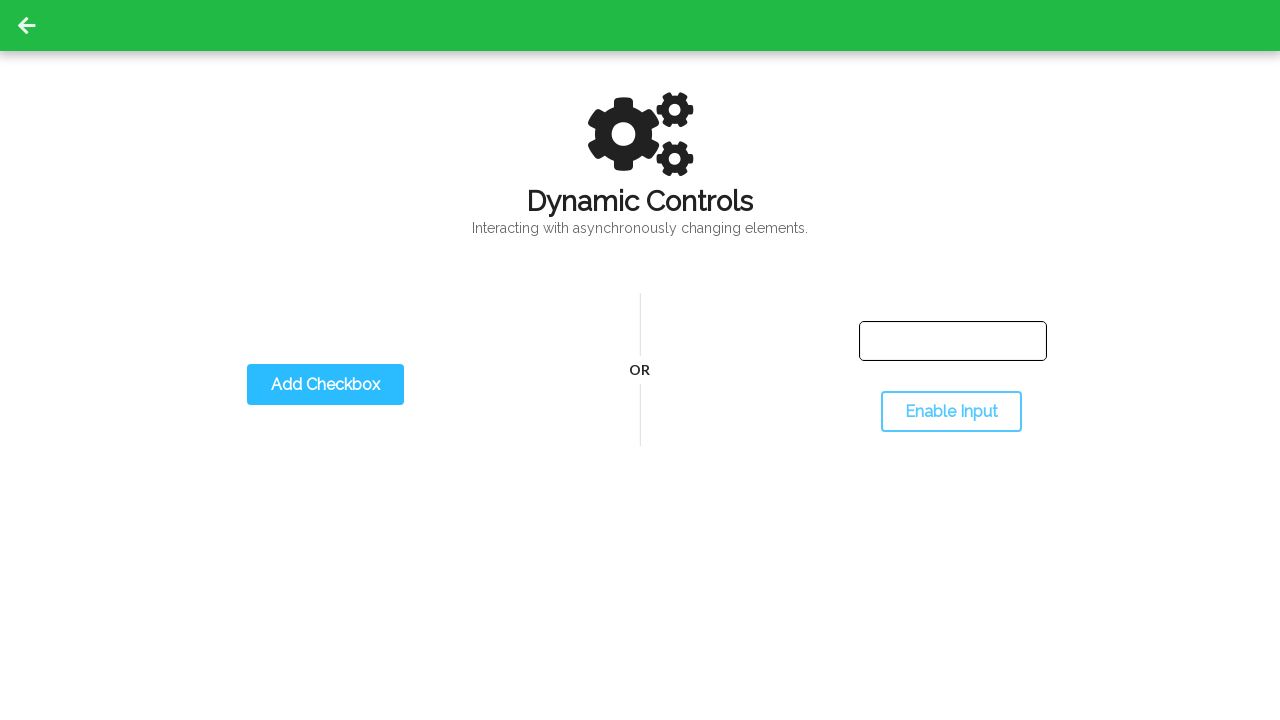